Navigates to XE currency converter page and verifies the page heading text contains the expected content

Starting URL: https://www.xe.com/currencyconverter/

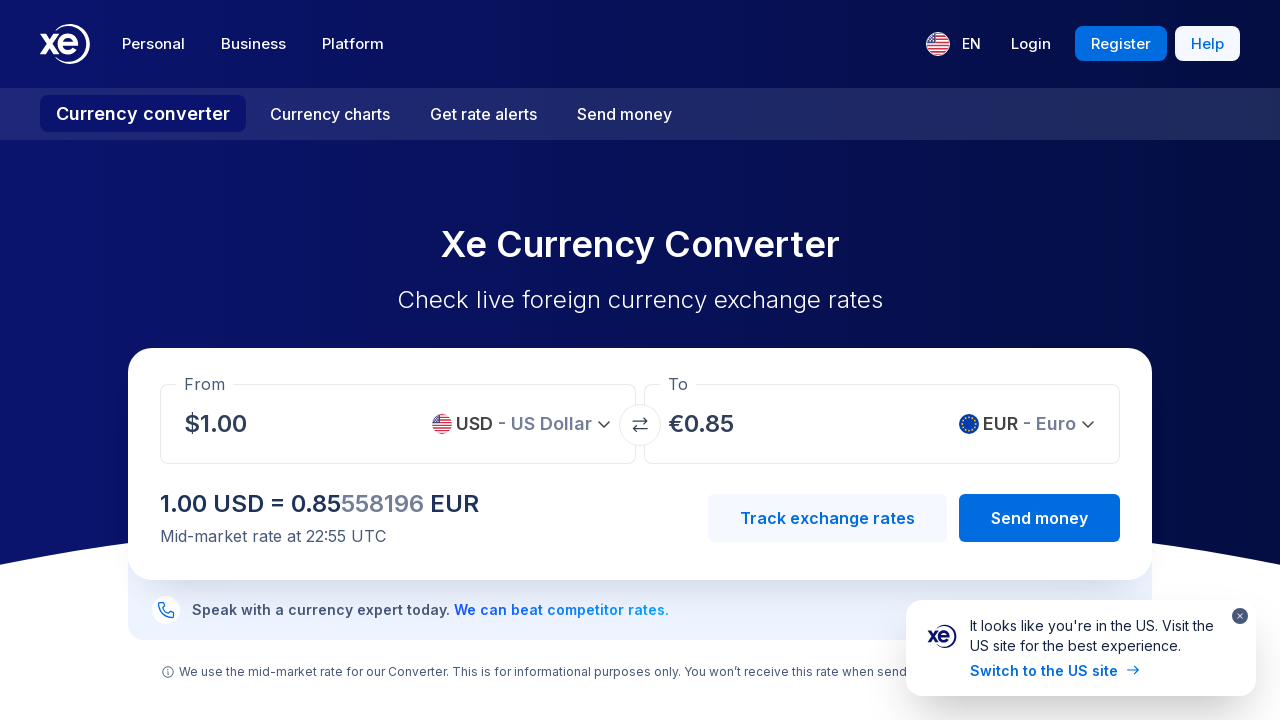

Navigated to XE currency converter page
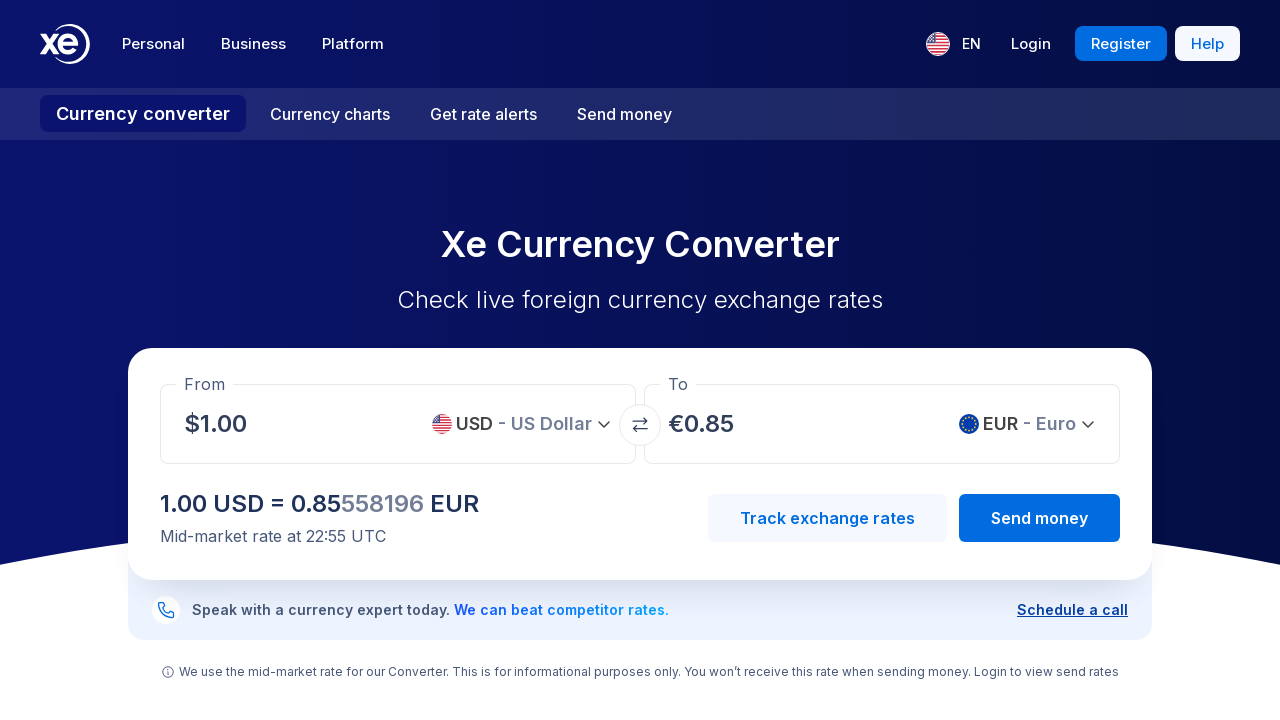

Page heading element loaded and visible
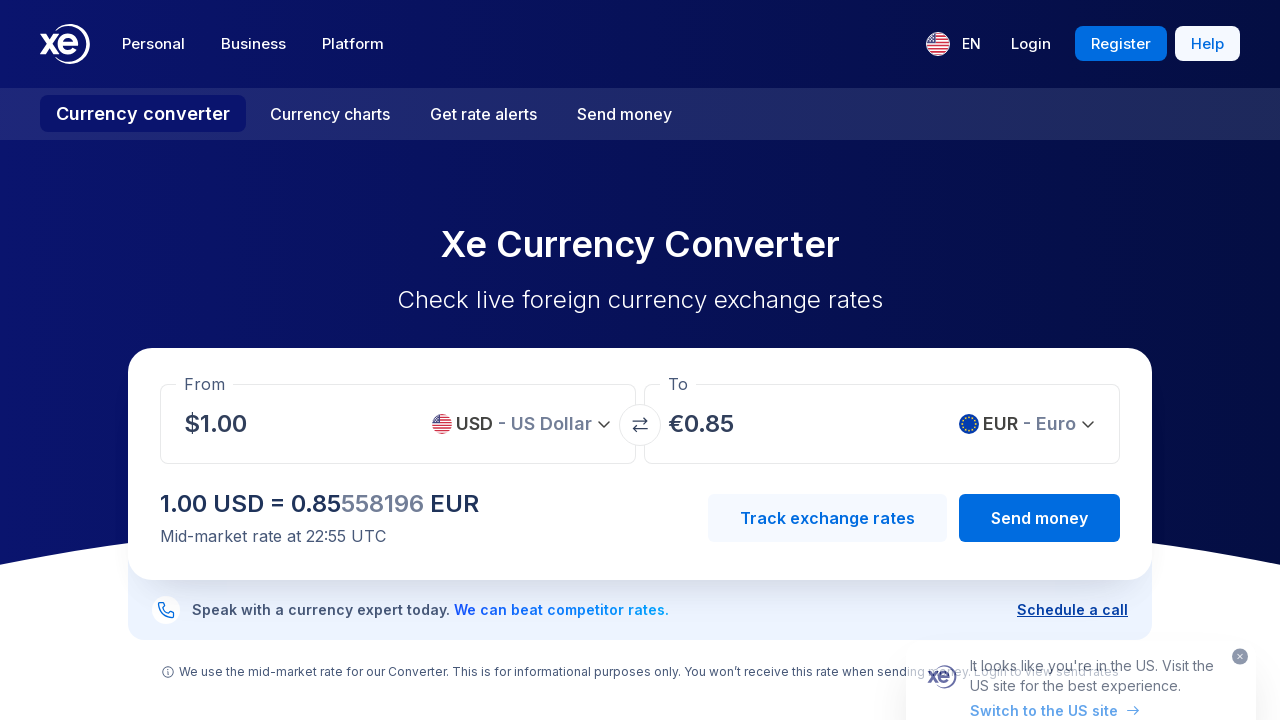

Retrieved heading text: 'Xe Currency Converter'
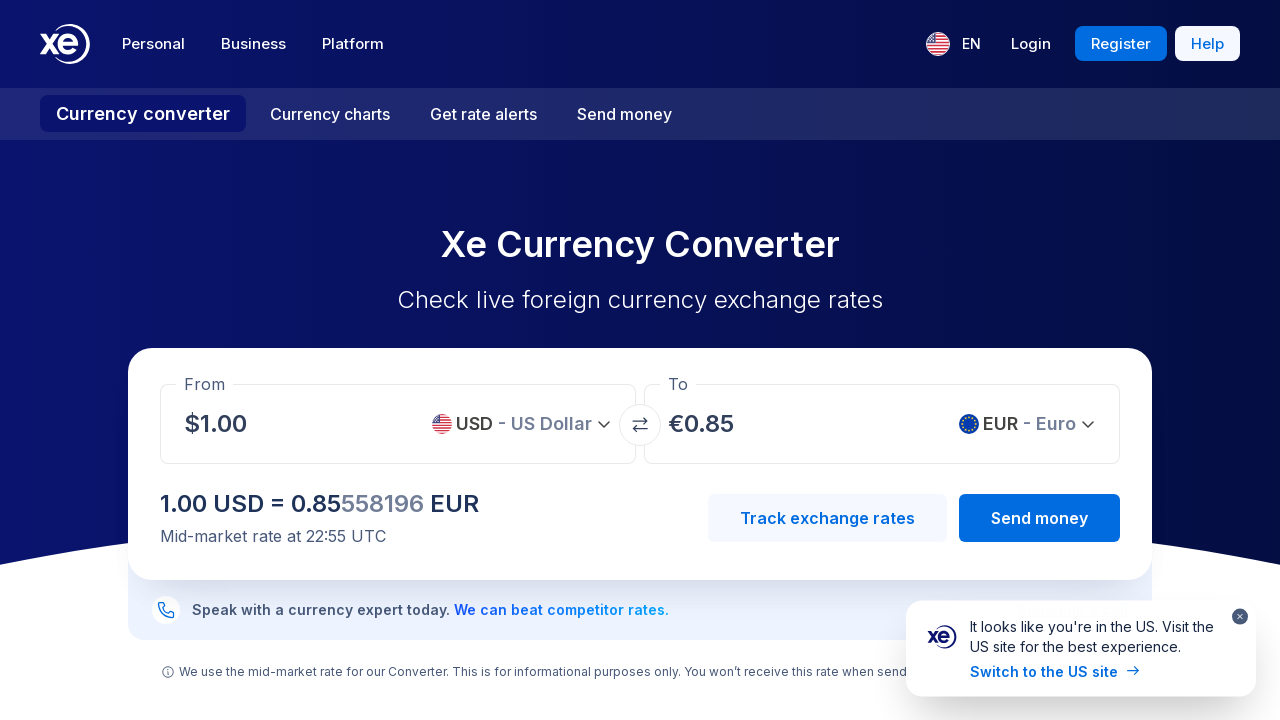

Verified heading text equals 'Xe Currency Converter'
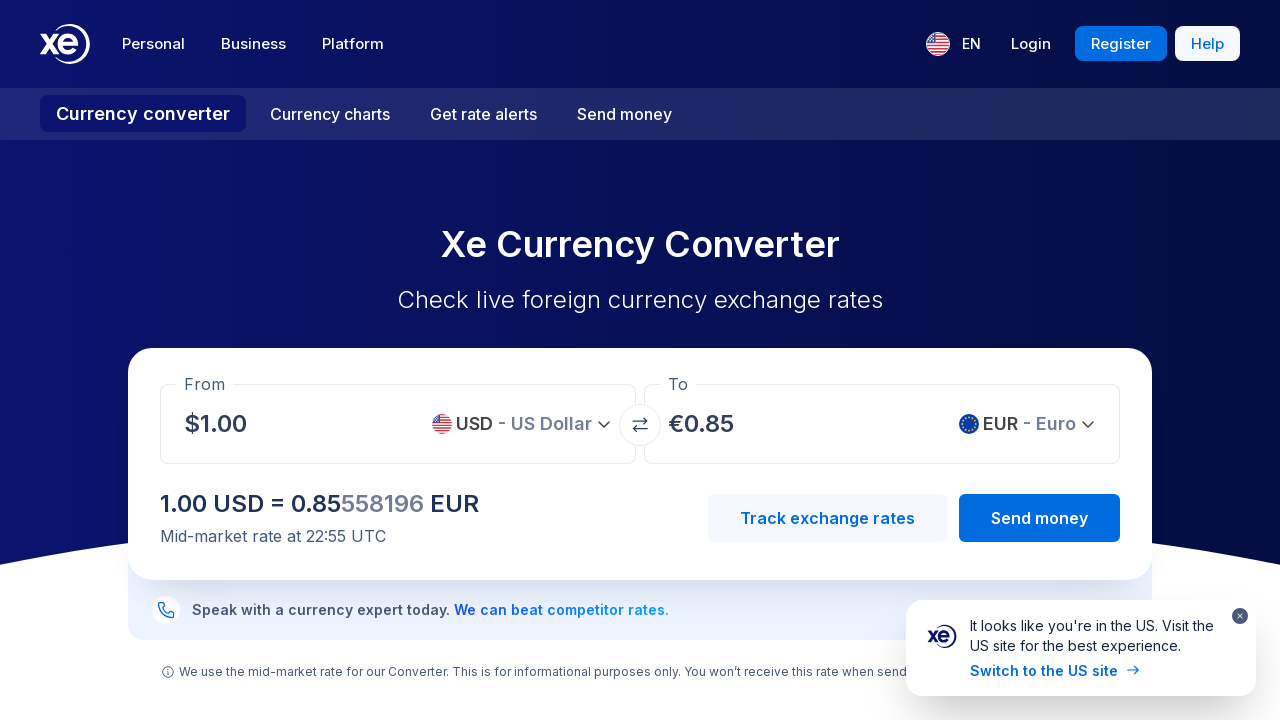

Verified heading text contains 'Converter'
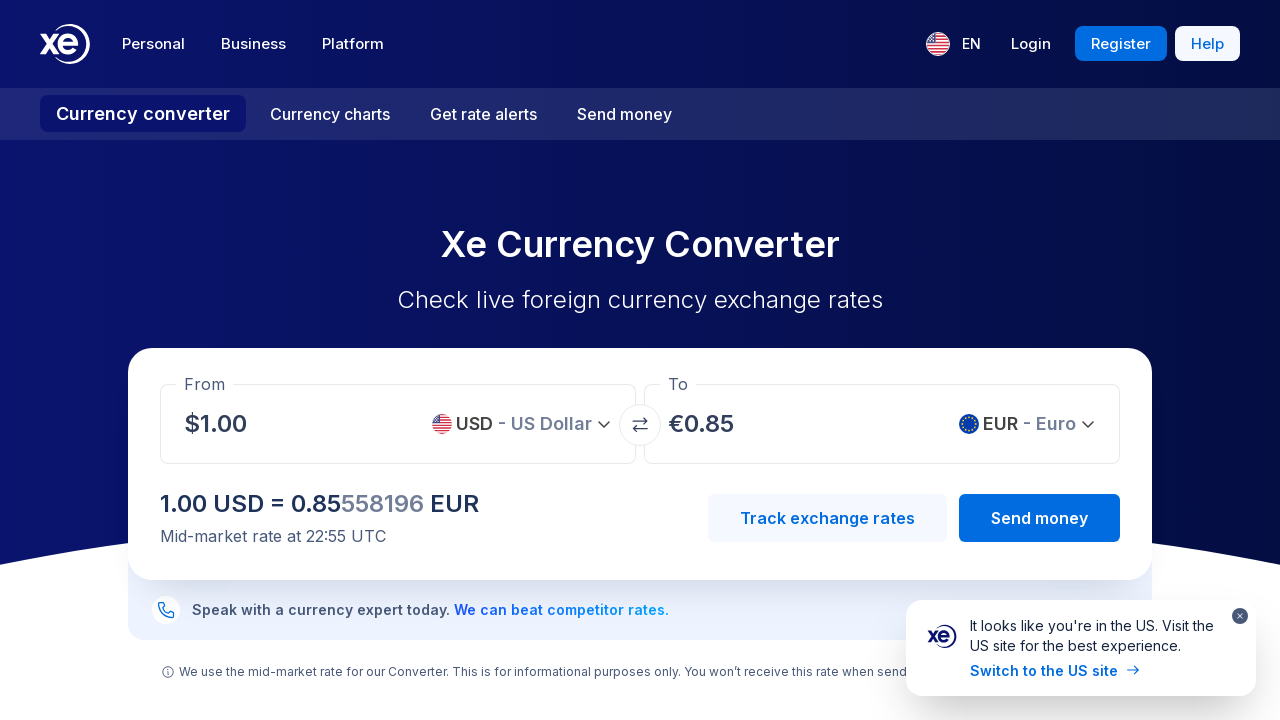

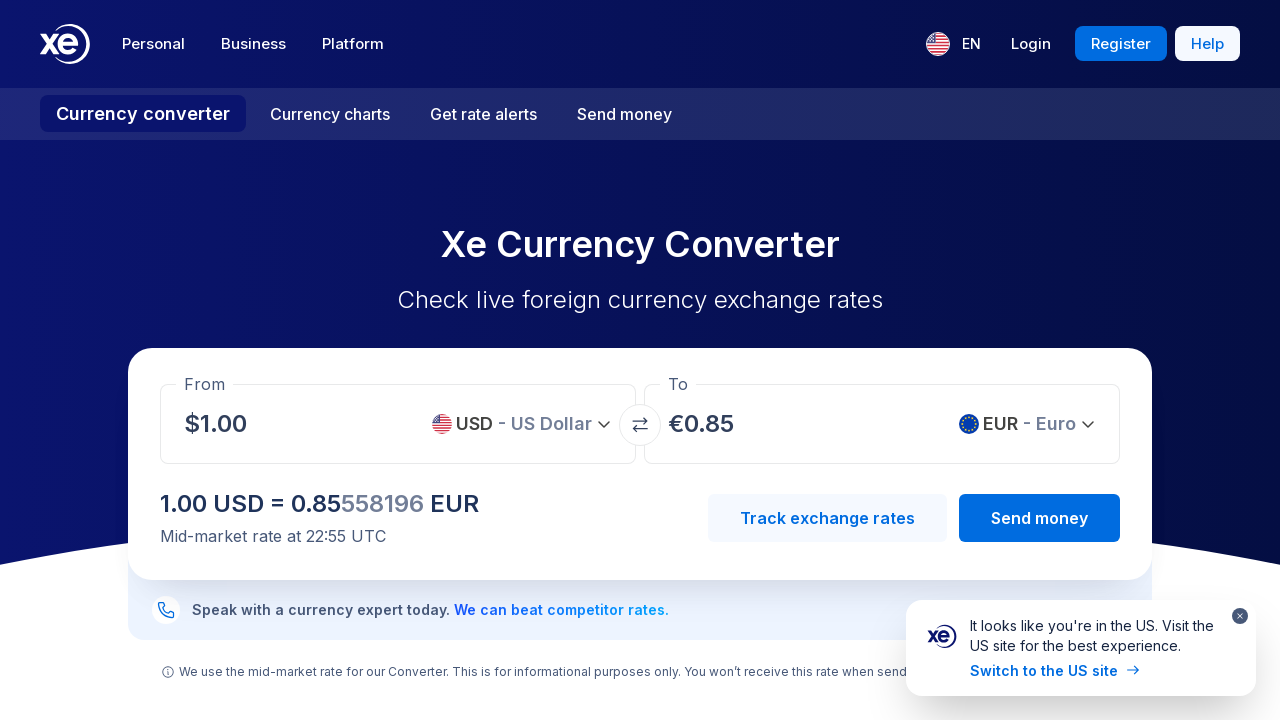